Navigates to OrangeHRM trial page and selects a country from the dropdown menu

Starting URL: https://www.orangehrm.com/orangehrm-30-day-trial

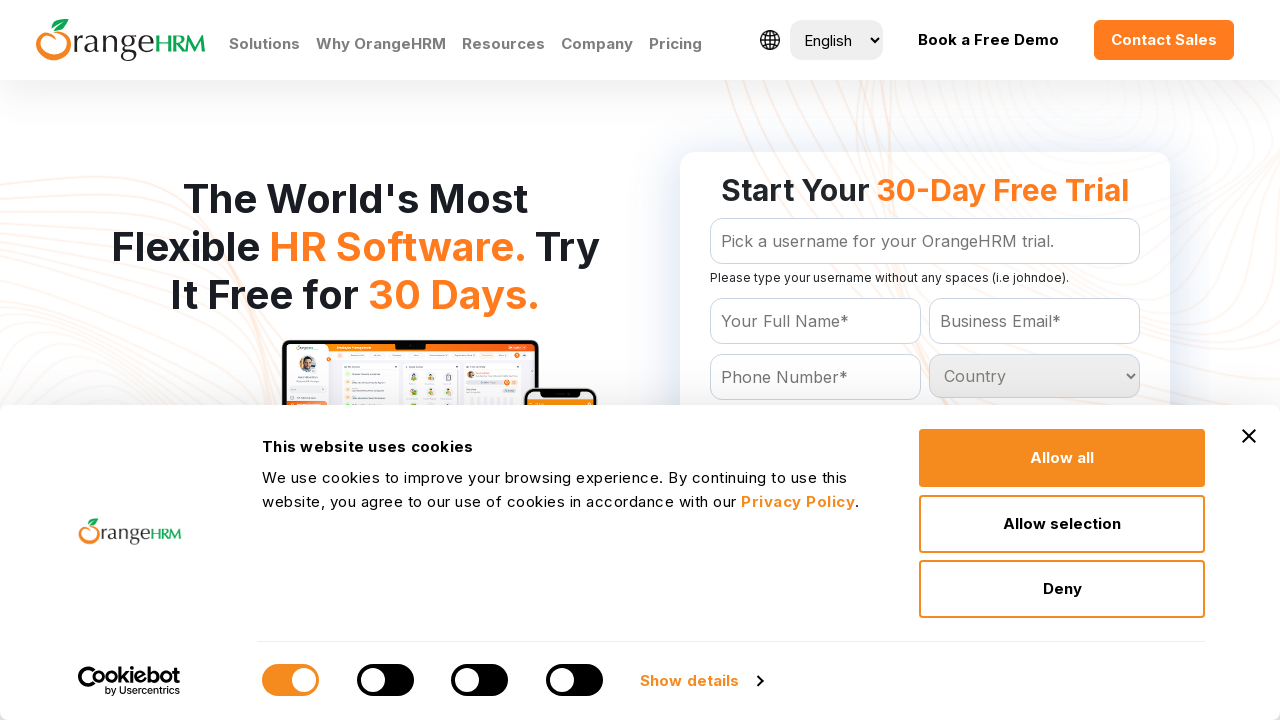

Navigated to OrangeHRM 30-day trial page
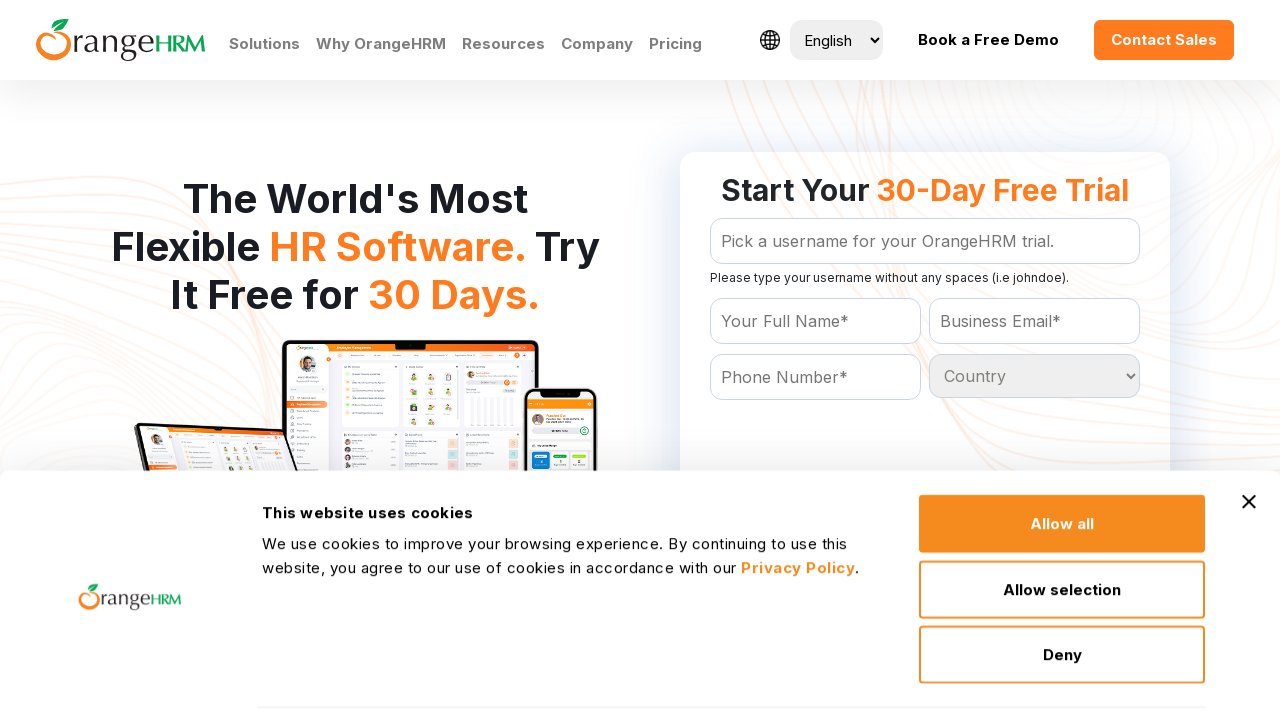

Located country dropdown element
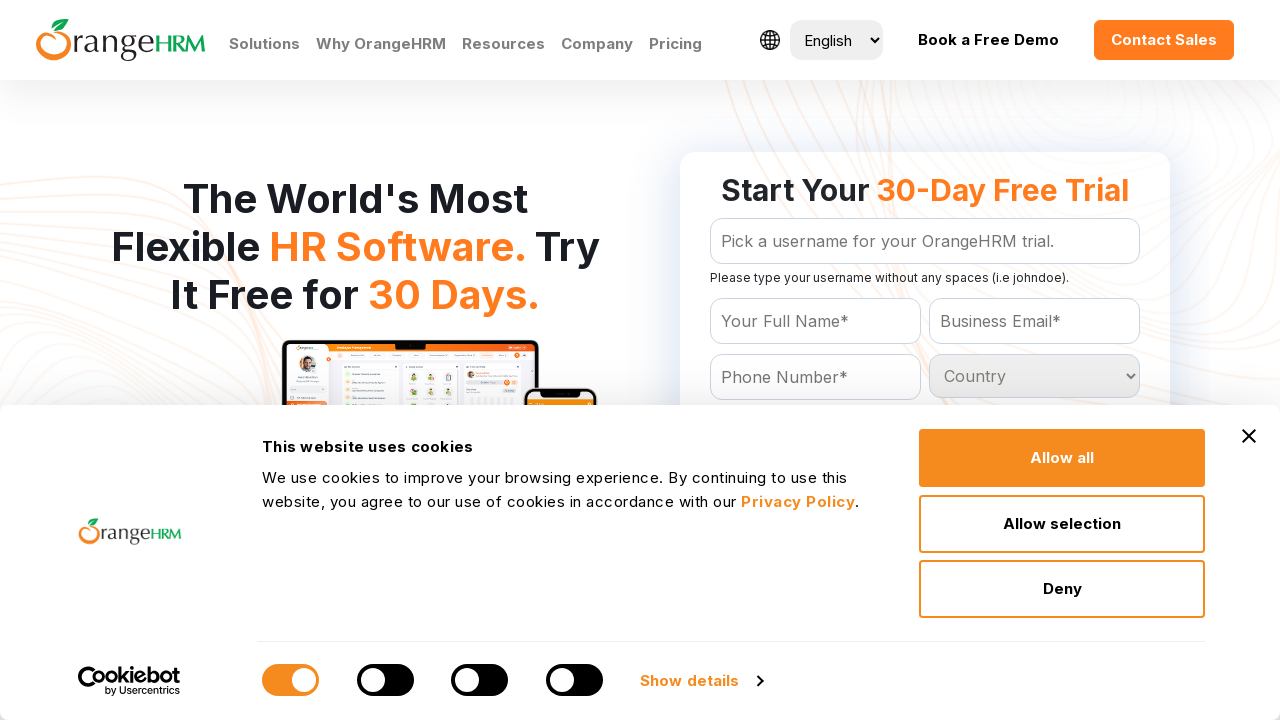

Selected 'Greece' from the country dropdown menu on #Form_getForm_Country
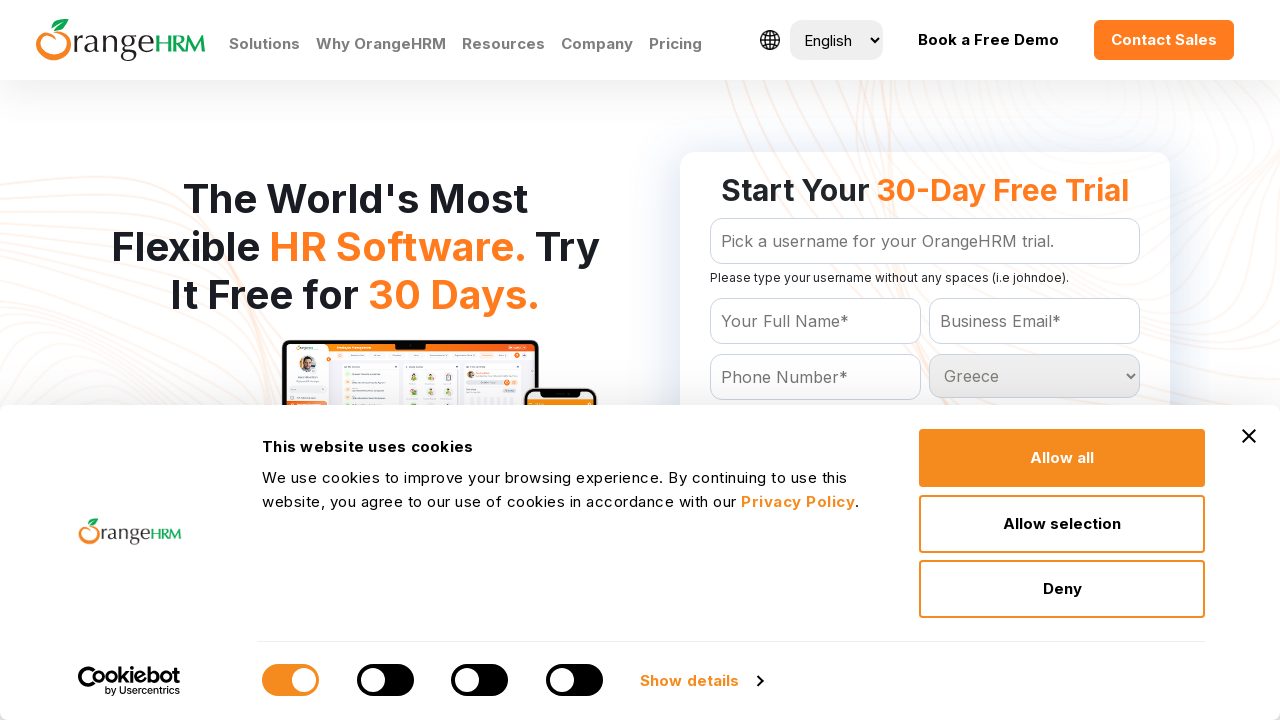

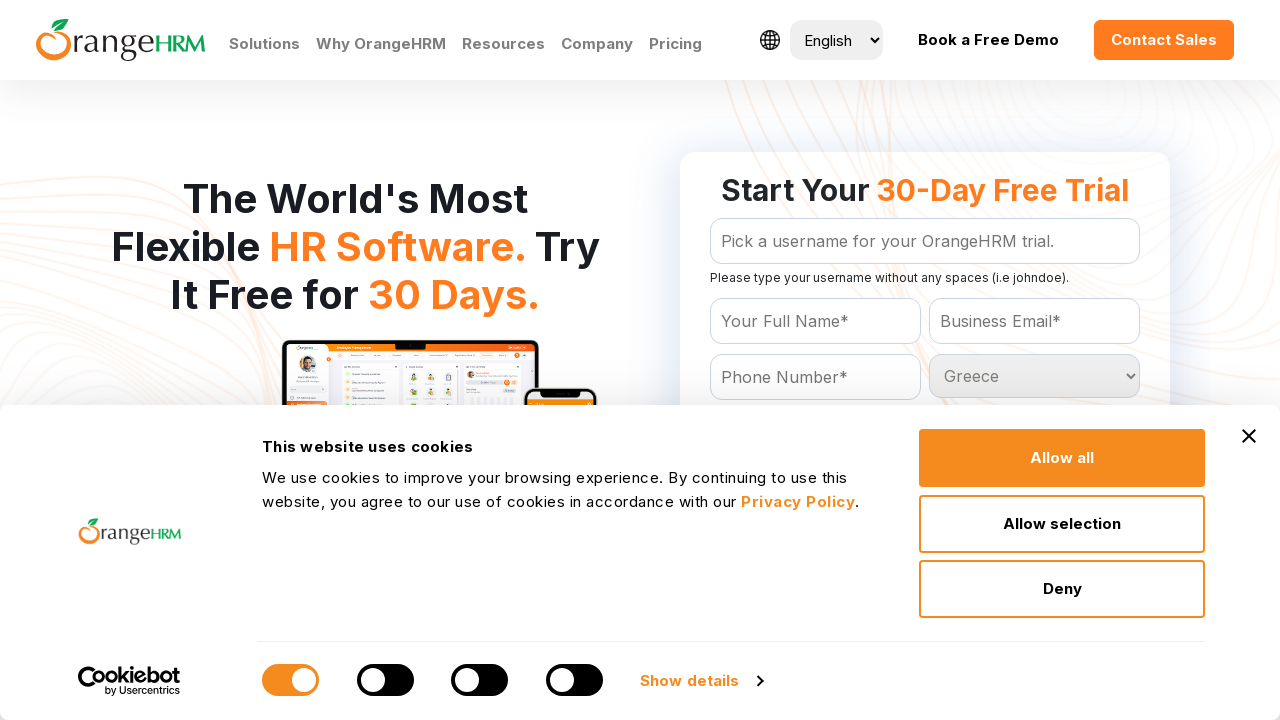